Navigates to a Bible website, then navigates to a specific page and clicks a button element on the page

Starting URL: http://www.holybible.or.kr/B_KJV/cgi/bibleftxt.php?VR=KJV&VL=1&CN=1&CV=99

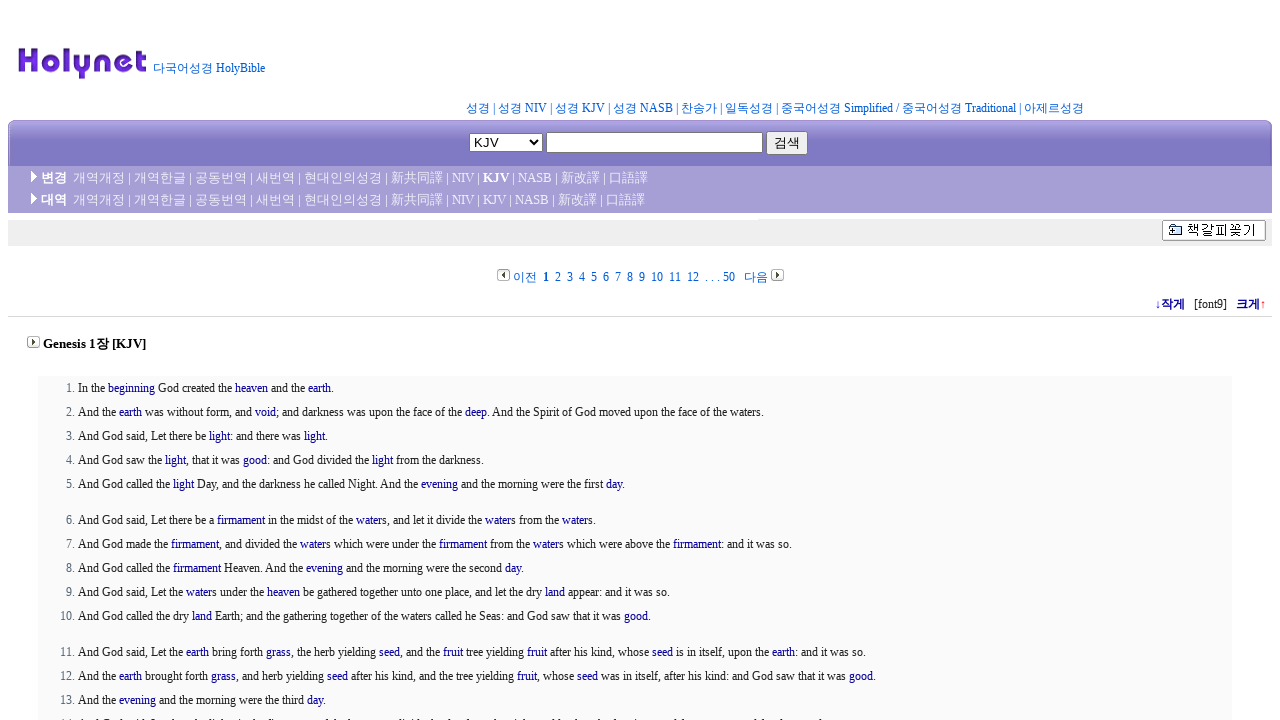

Initial page loaded with domcontentloaded state
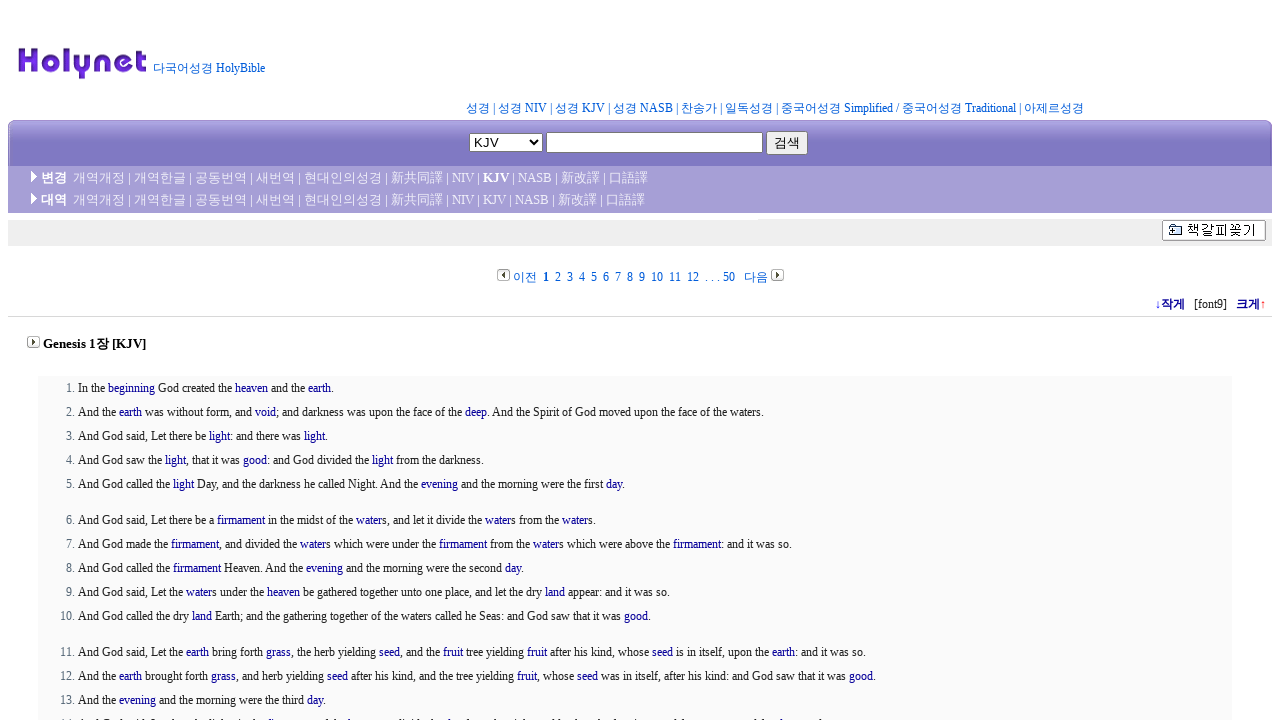

Navigated to specific Bible page (VR=4, CI=258, CV=99)
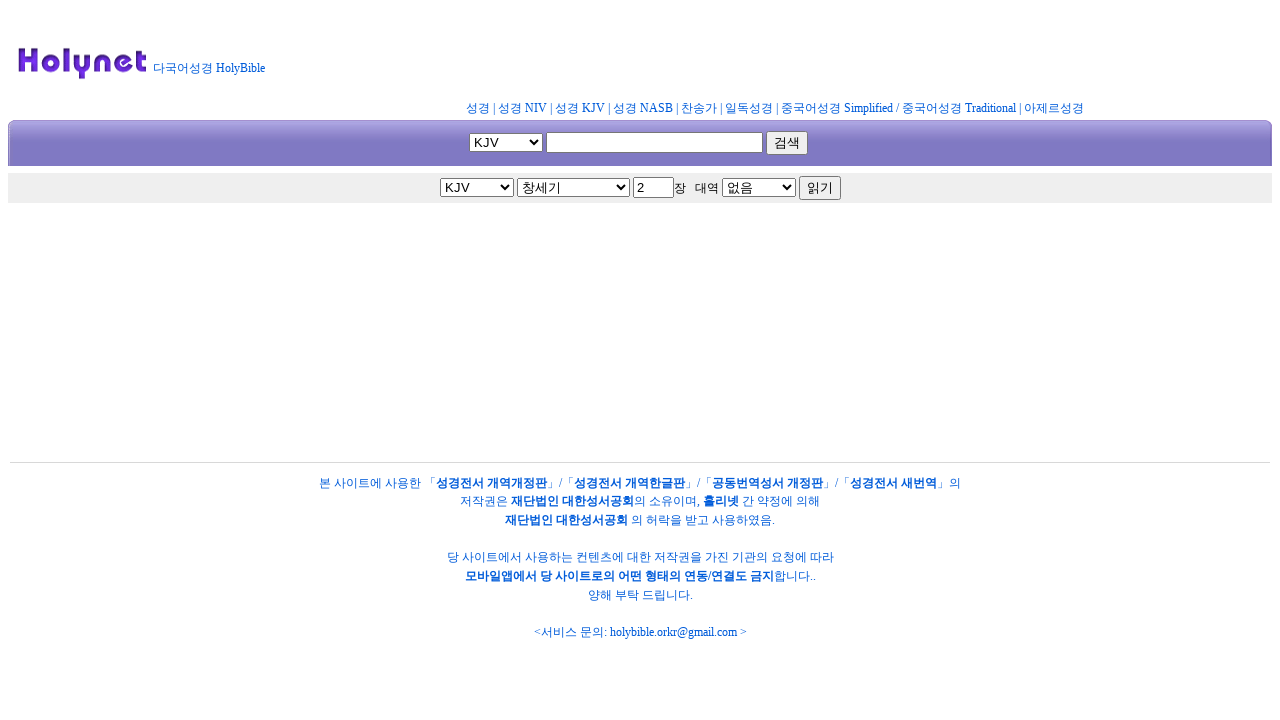

Navigated page loaded with domcontentloaded state
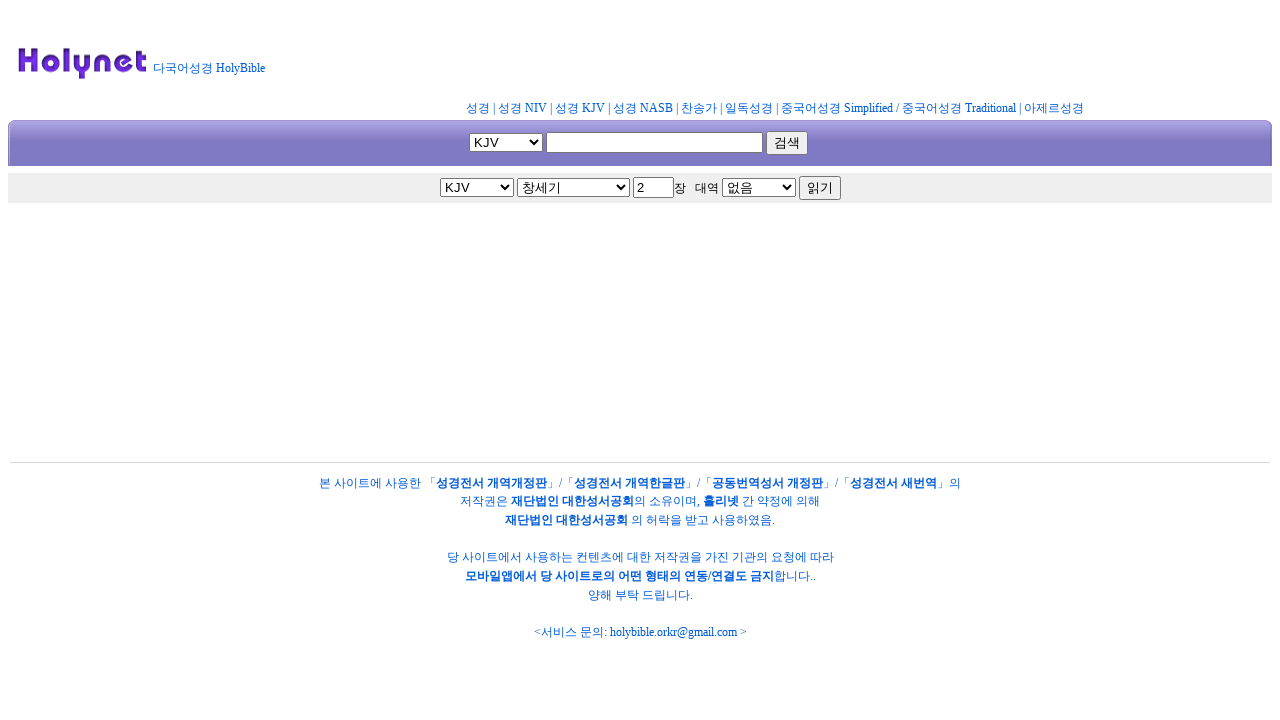

Clicked button element on the page at (820, 188) on xpath=/html/body/table[3]/tbody/tr[2]/td/table/tbody/tr/td/input[2]
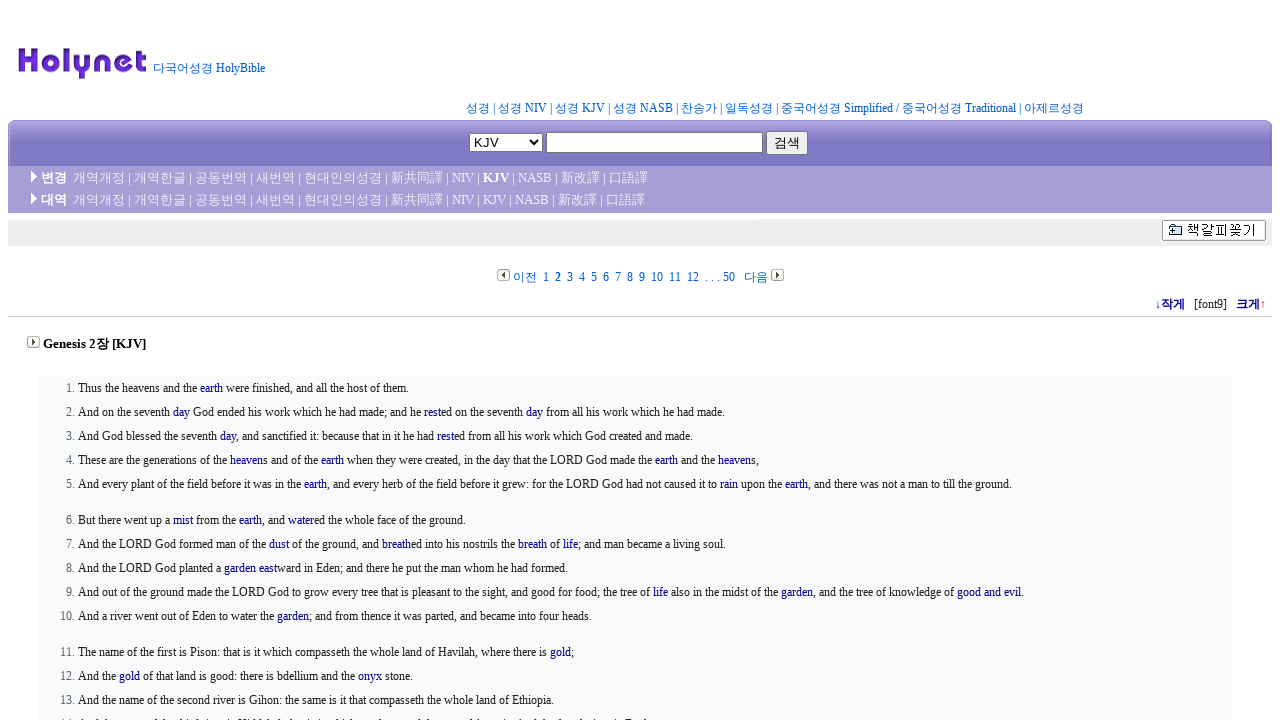

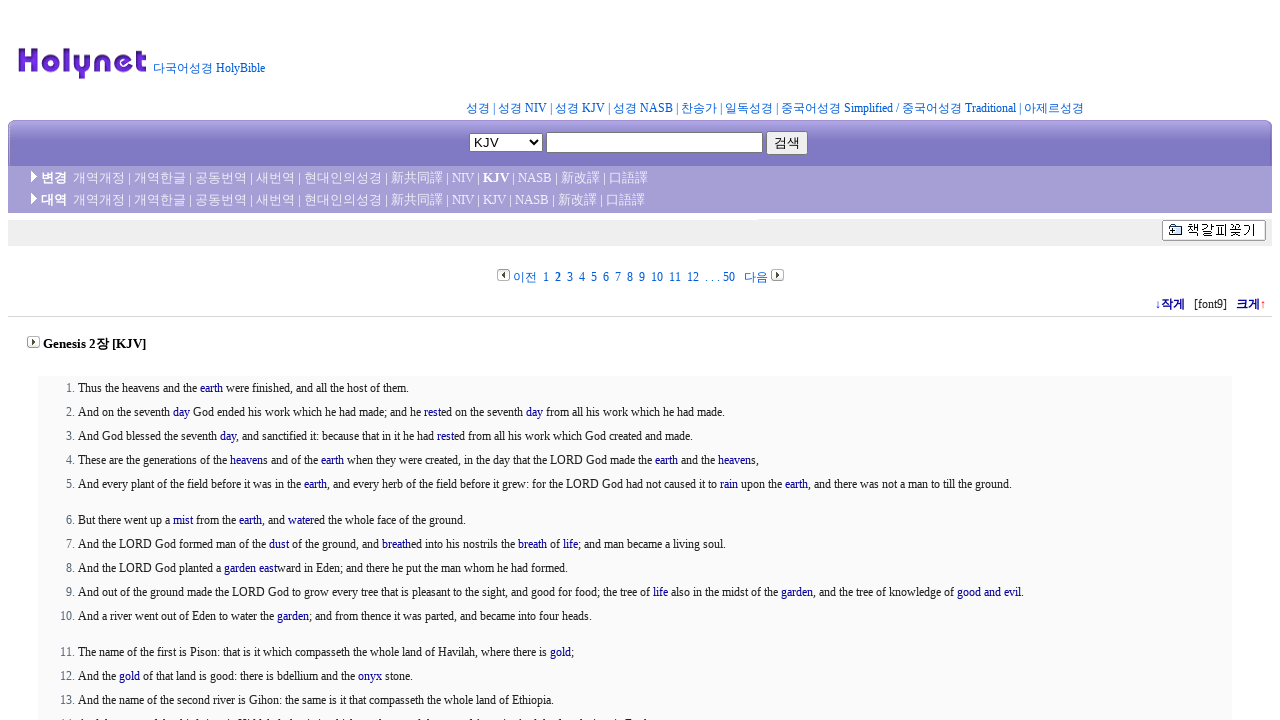